Tests navigation through nested frames on a page by switching between parent and child frames (top, left, middle, right) and performing double-click actions within each frame.

Starting URL: http://the-internet.herokuapp.com/nested_frames

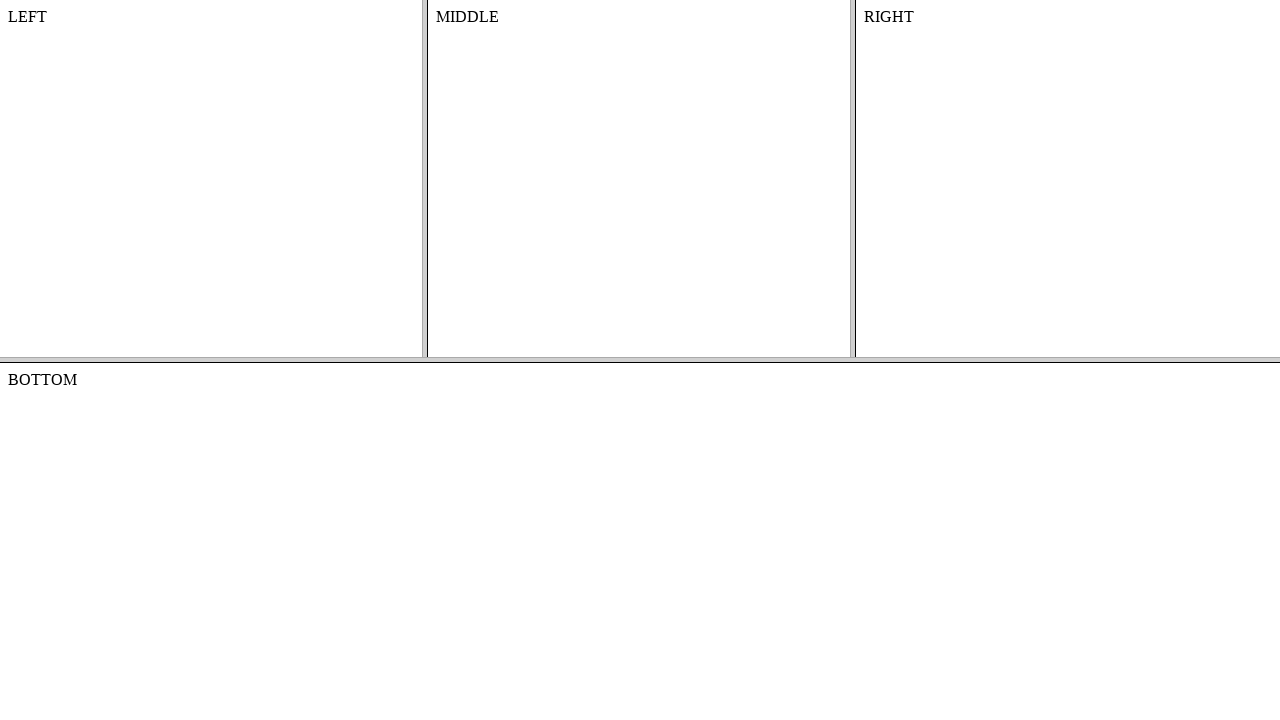

Located top parent frame
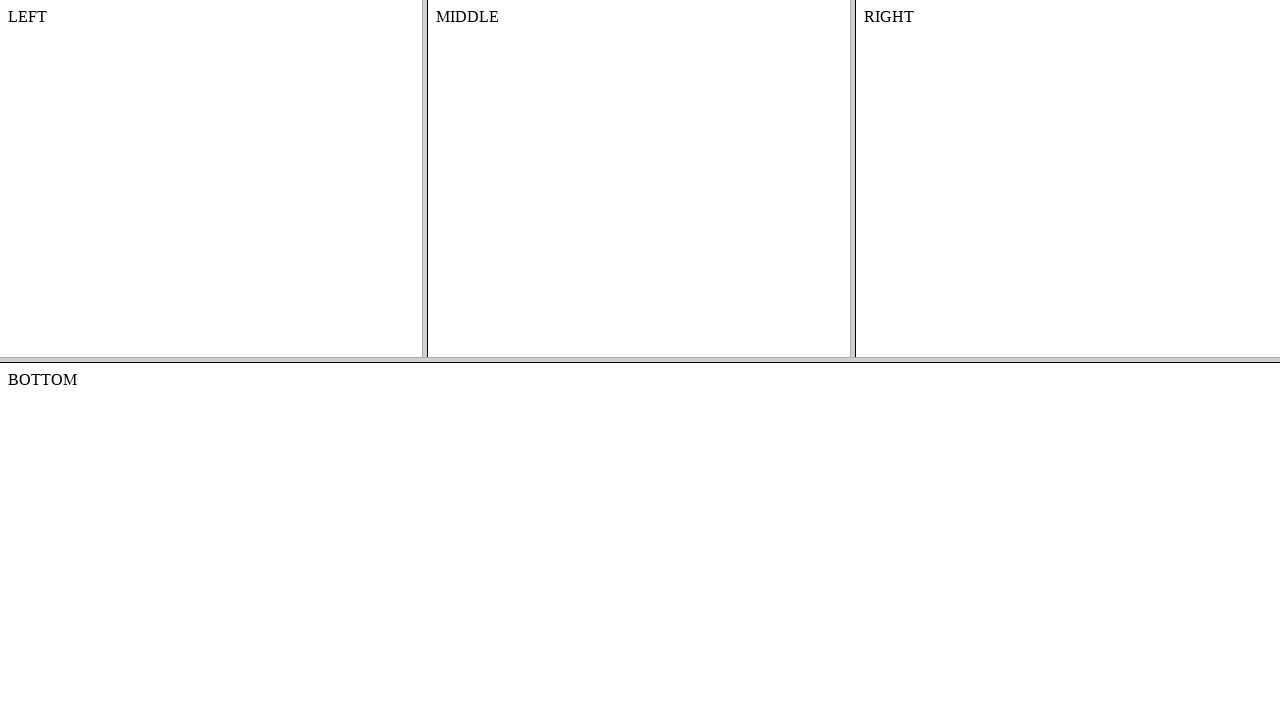

Located left child frame within top frame
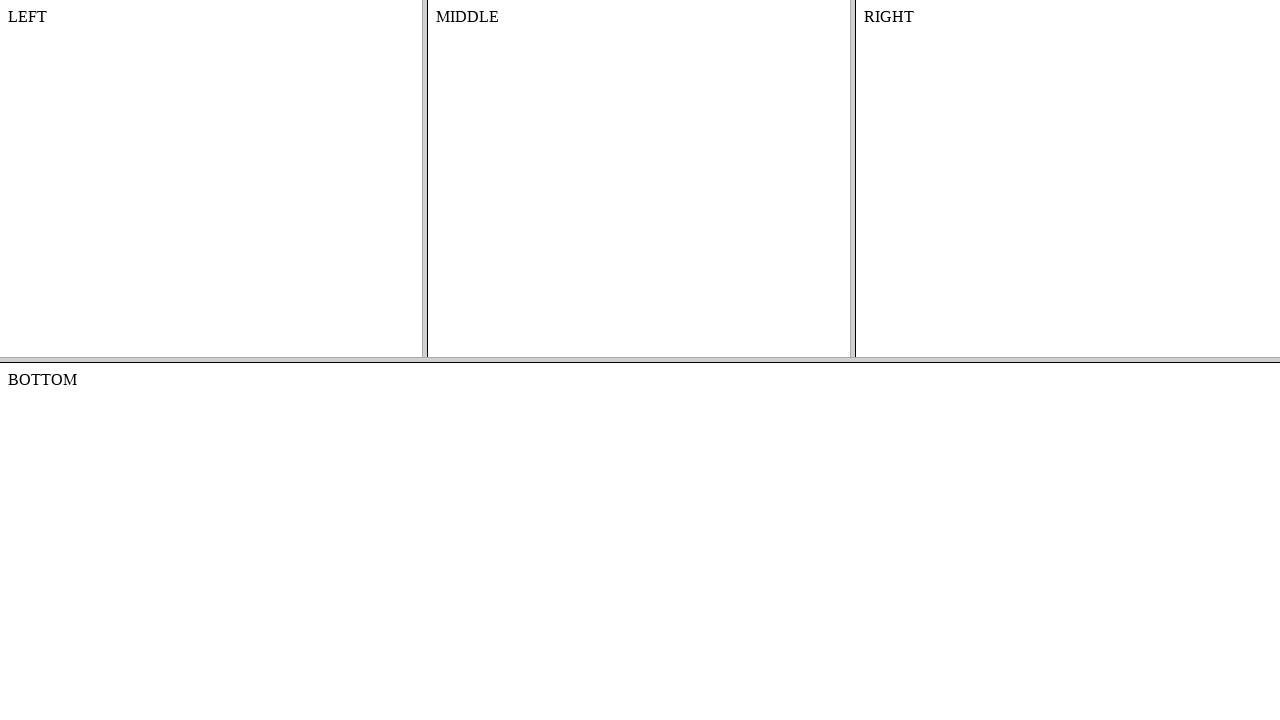

Double-clicked body element in left frame at (211, 178) on frame[name='frame-top'] >> internal:control=enter-frame >> frame[name='frame-lef
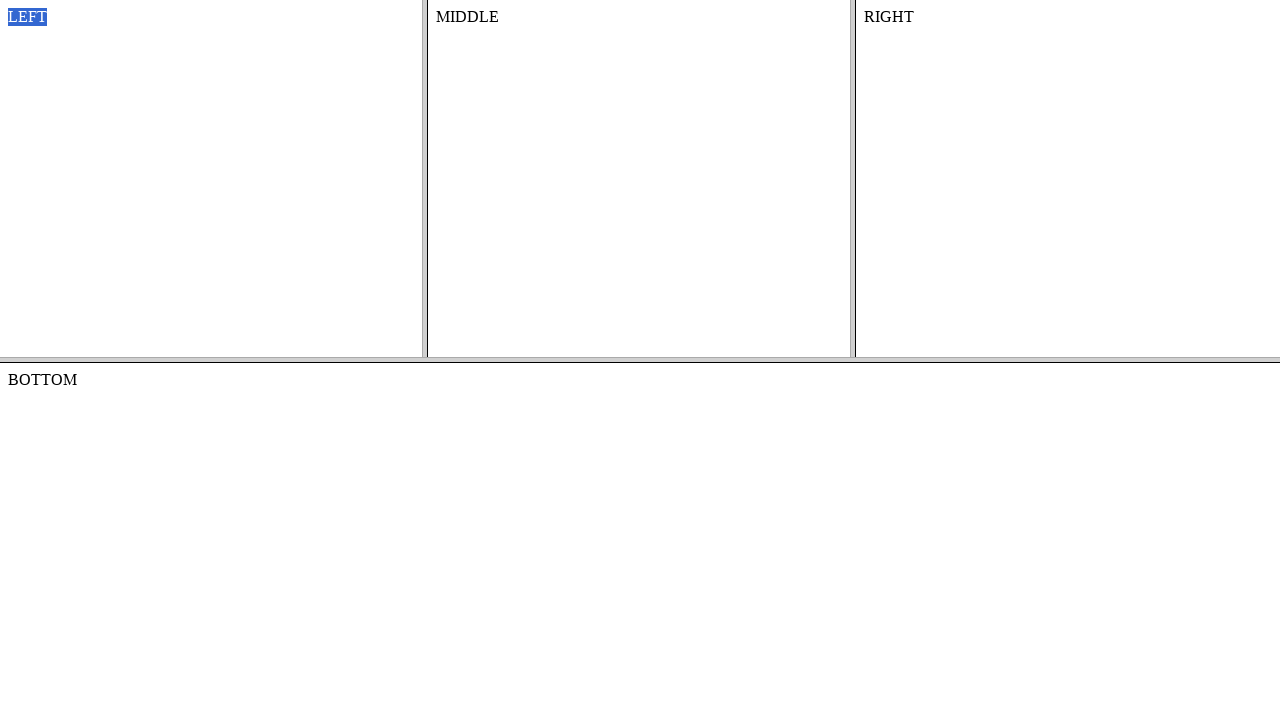

Located middle child frame within top frame
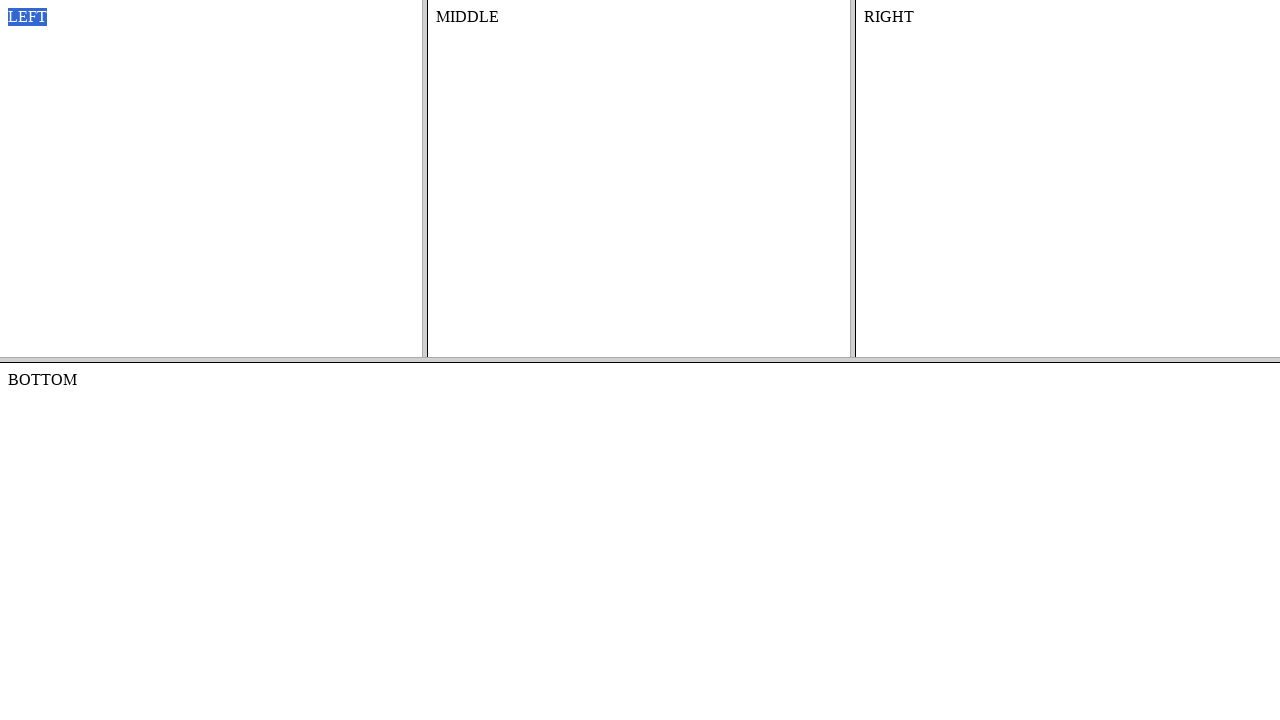

Double-clicked body element in middle frame at (639, 178) on frame[name='frame-top'] >> internal:control=enter-frame >> frame[name='frame-mid
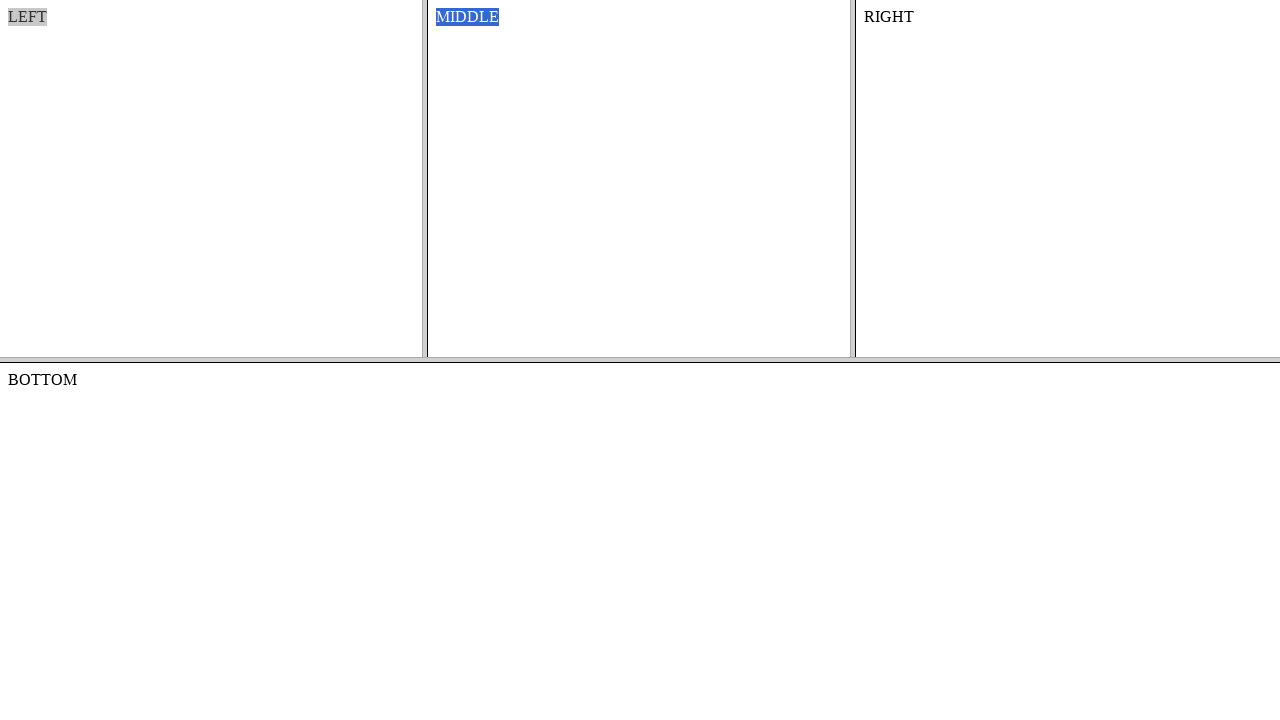

Located right child frame within top frame
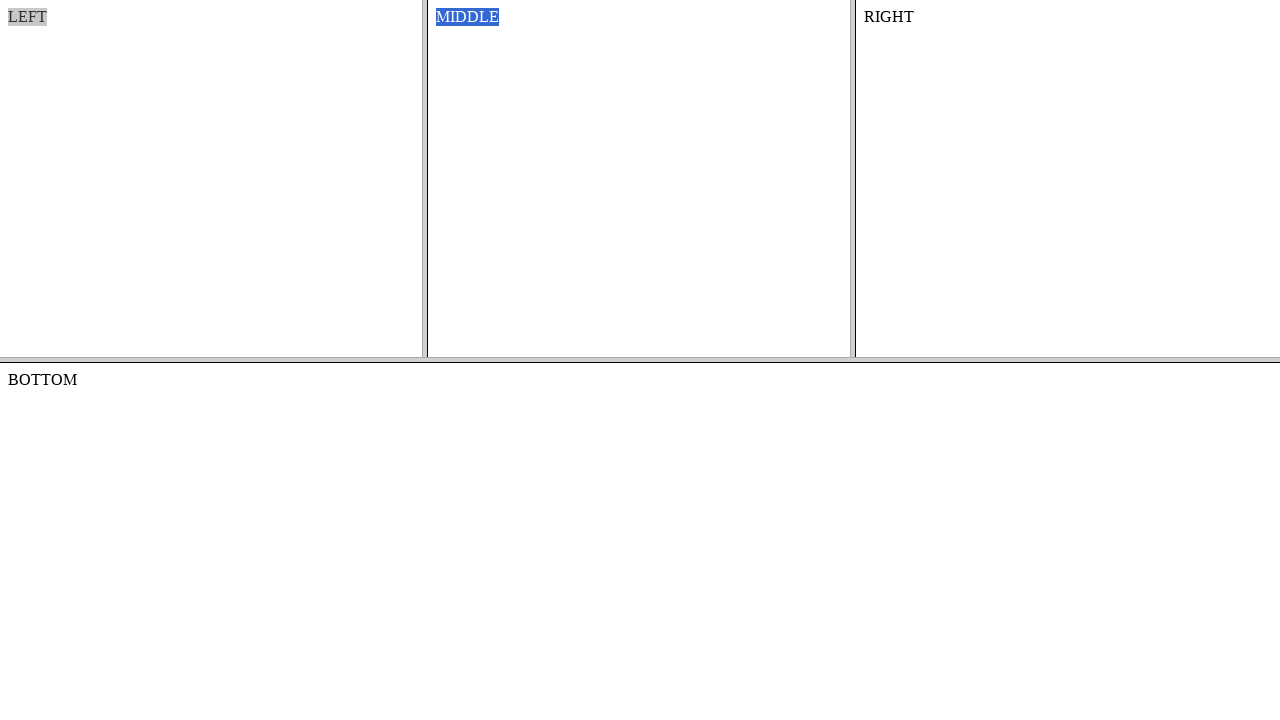

Double-clicked body element in right frame at (1068, 178) on frame[name='frame-top'] >> internal:control=enter-frame >> frame[name='frame-rig
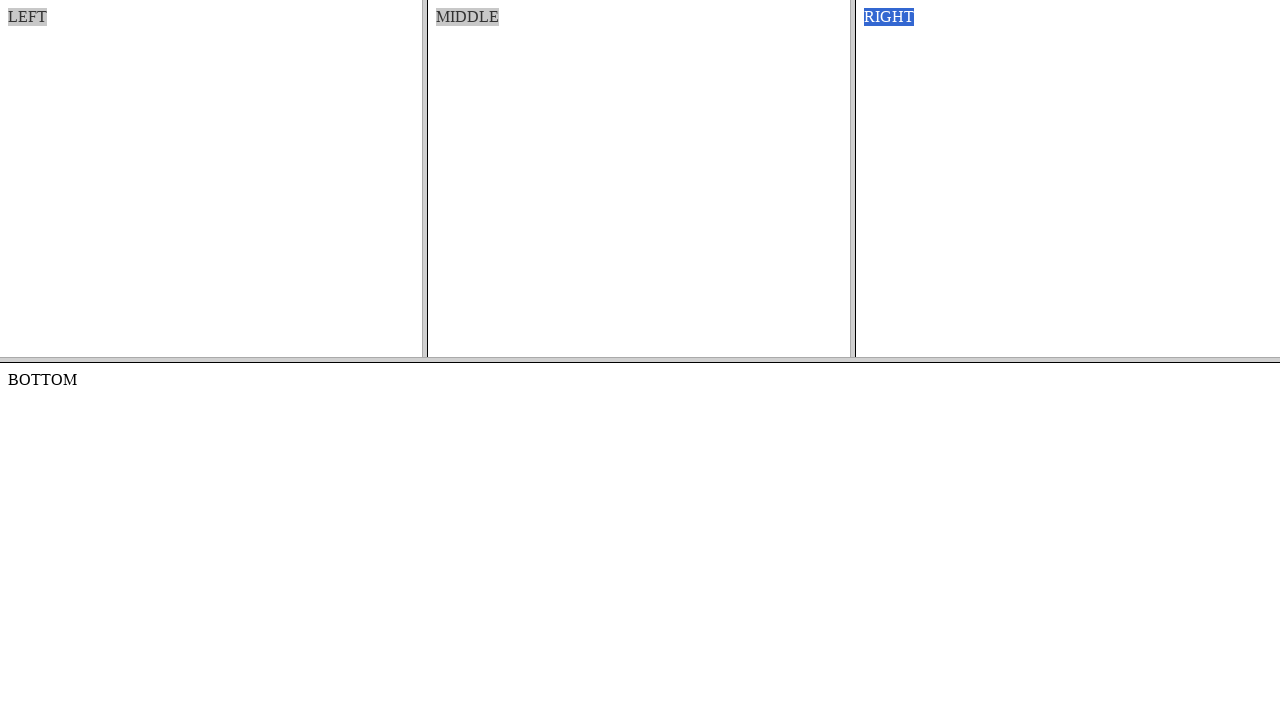

Located bottom frame
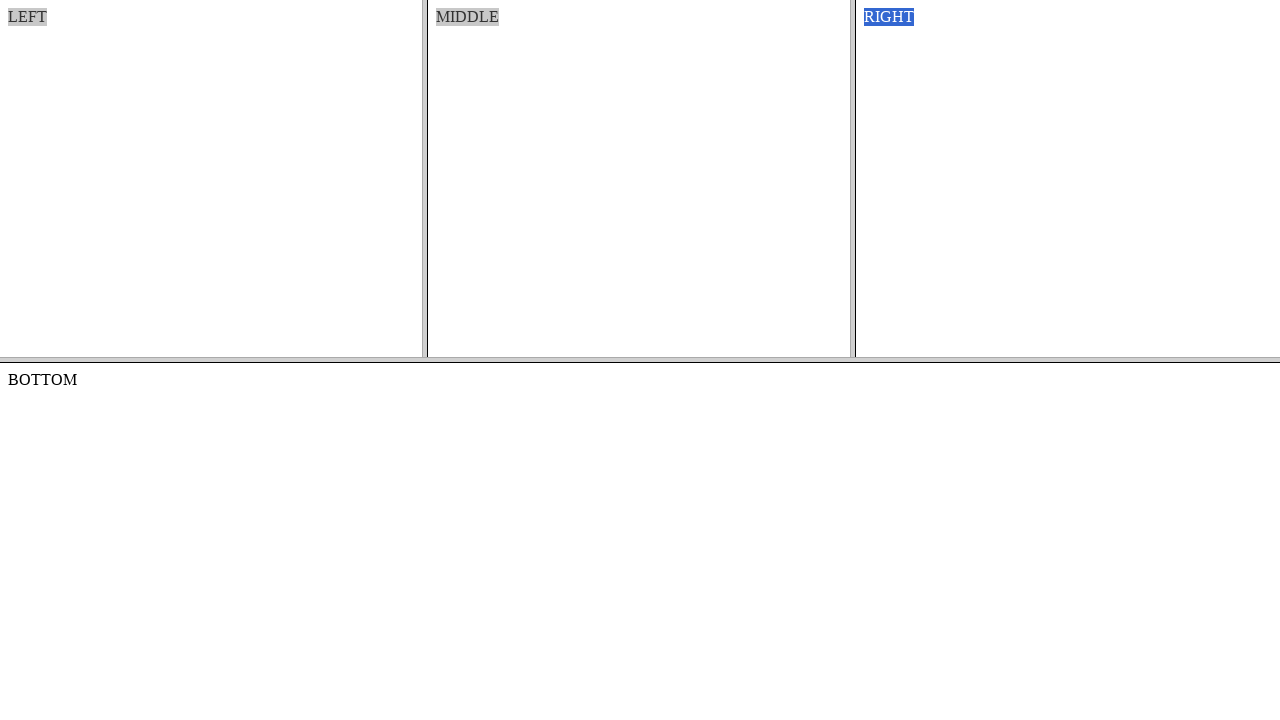

Double-clicked body element in bottom frame at (640, 542) on frame[name='frame-bottom'] >> internal:control=enter-frame >> body
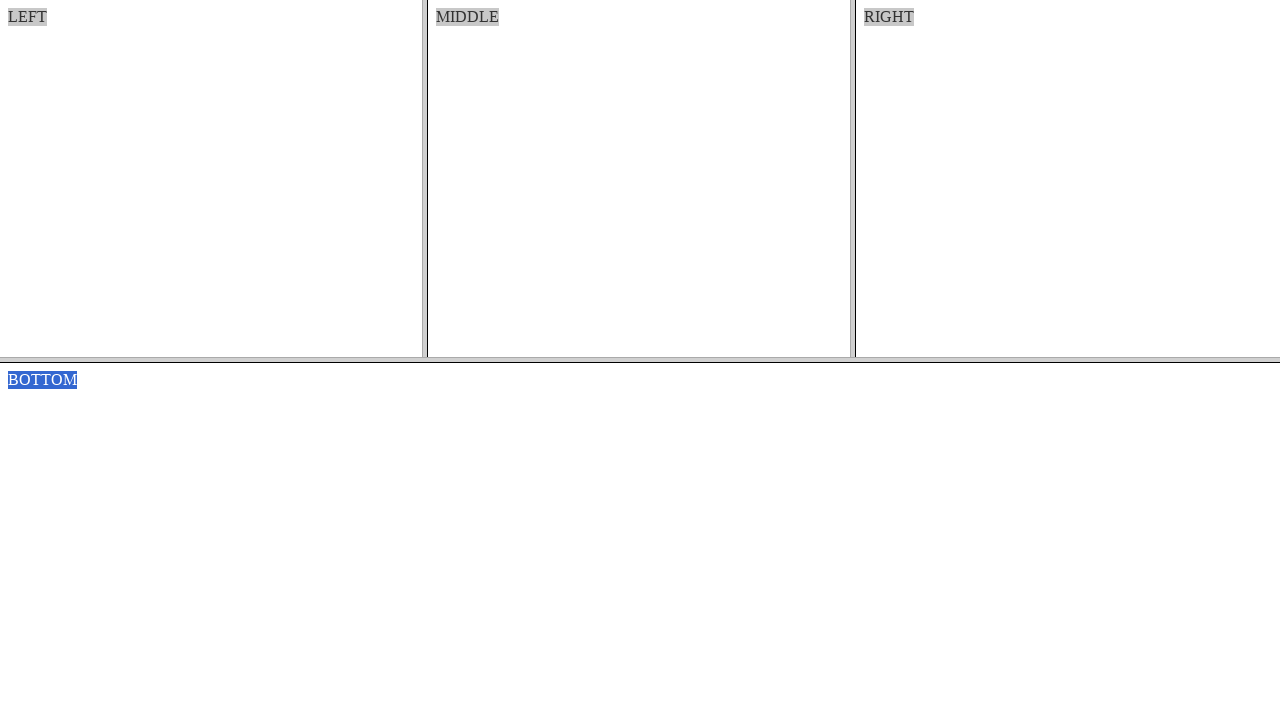

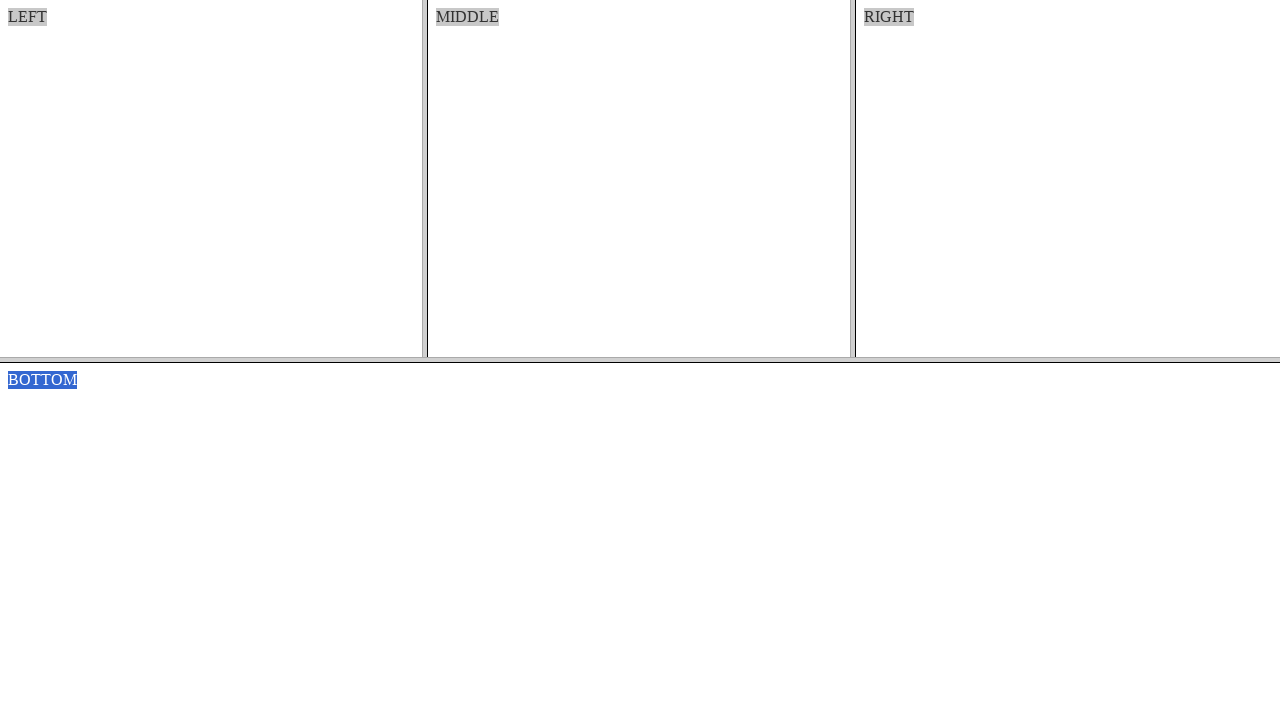